Tests that the name field accepts numeric input

Starting URL: https://carros-crud.vercel.app/

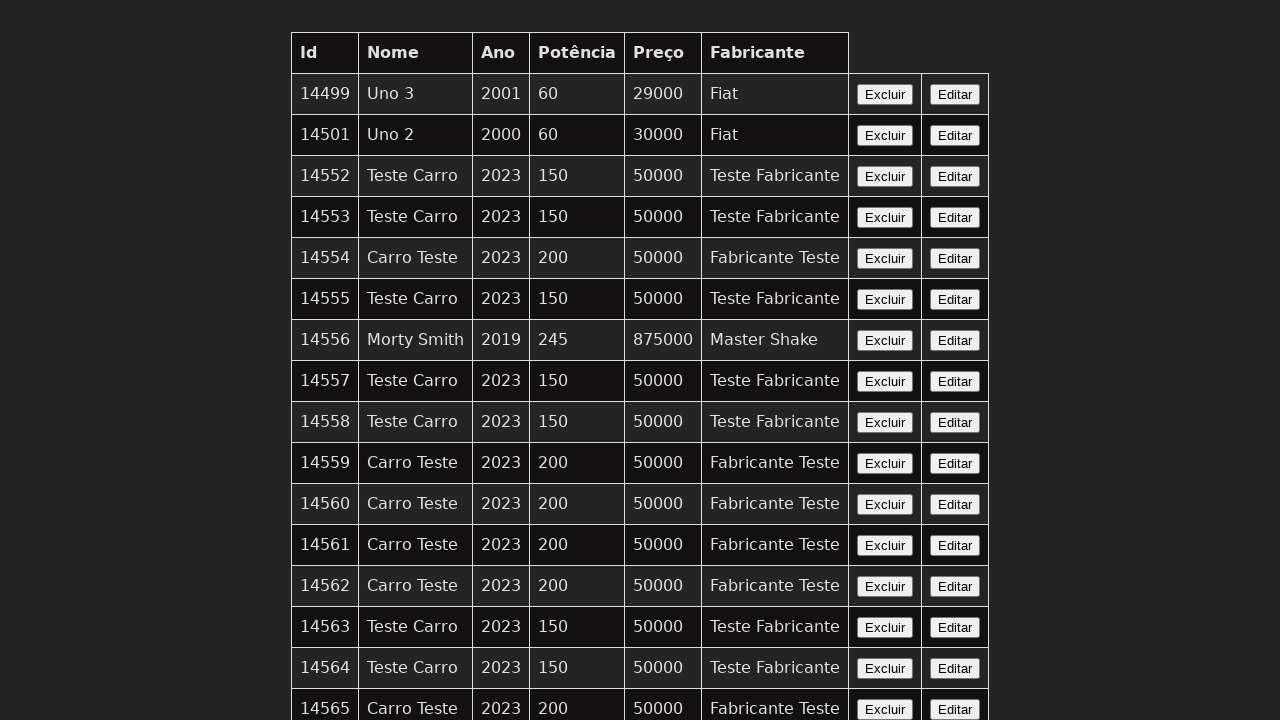

Navigated to carros-crud application
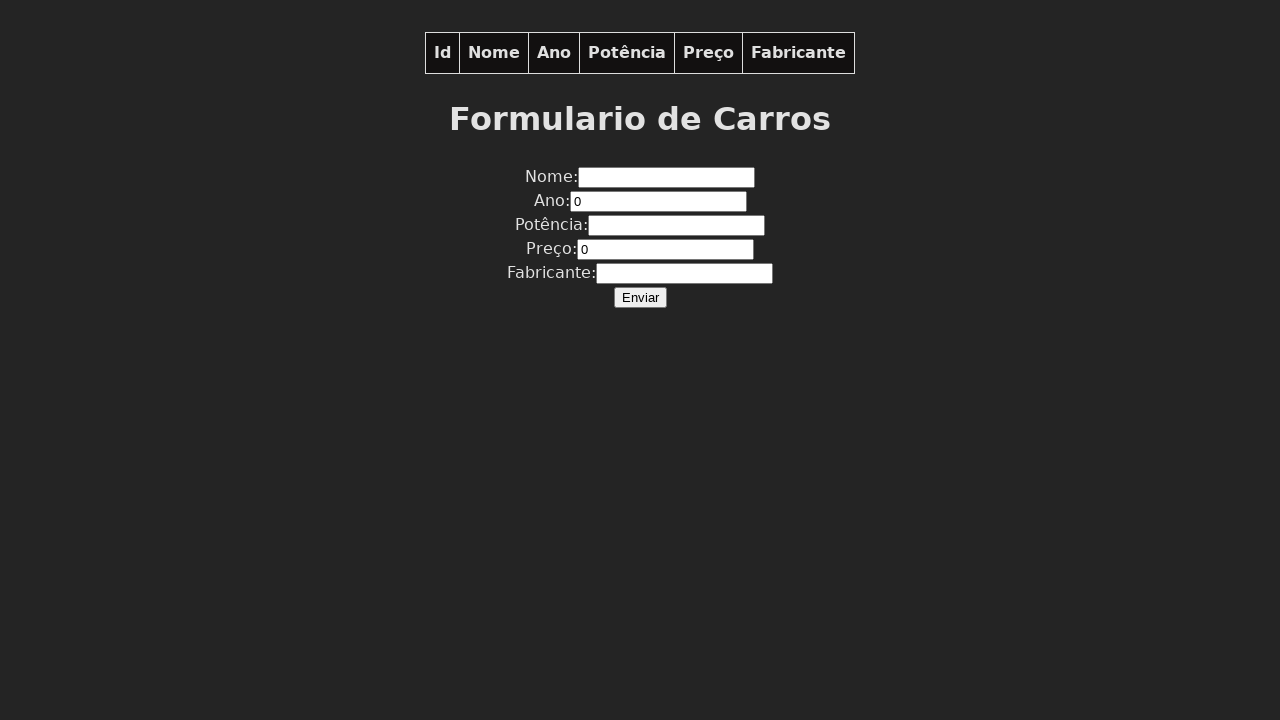

Filled name field with numeric input '123' to test validation on input[name='nome']
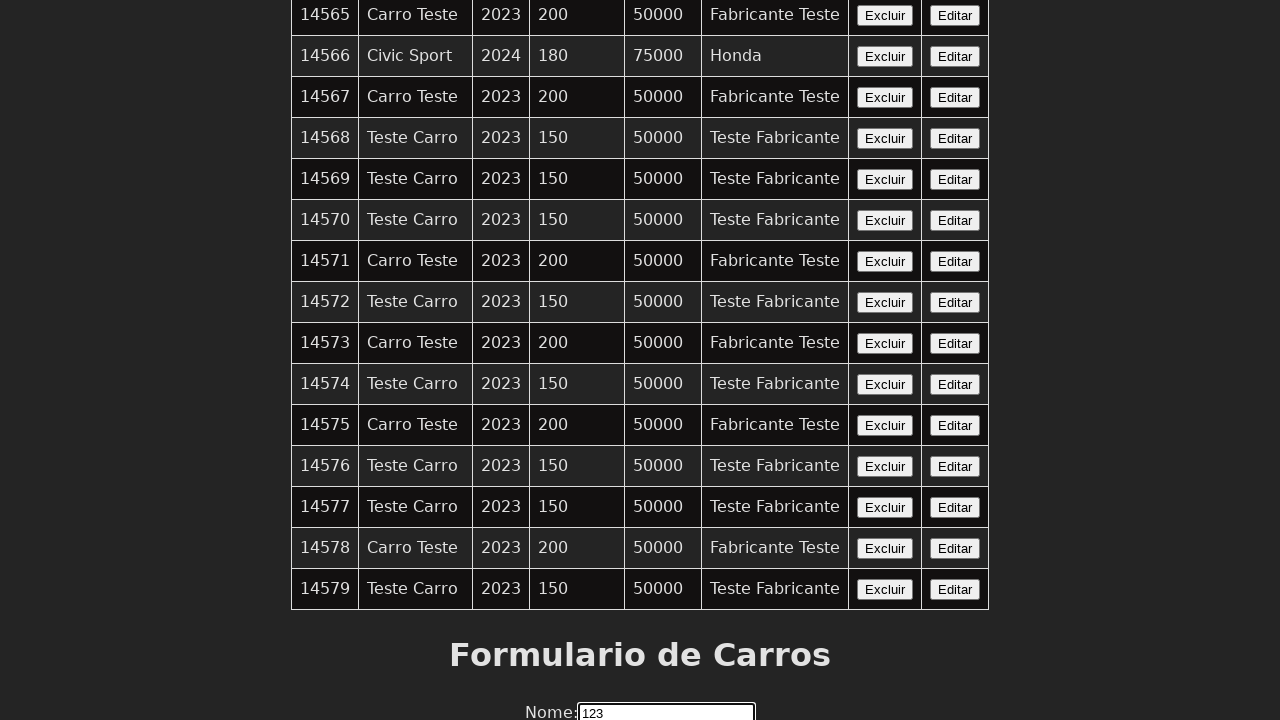

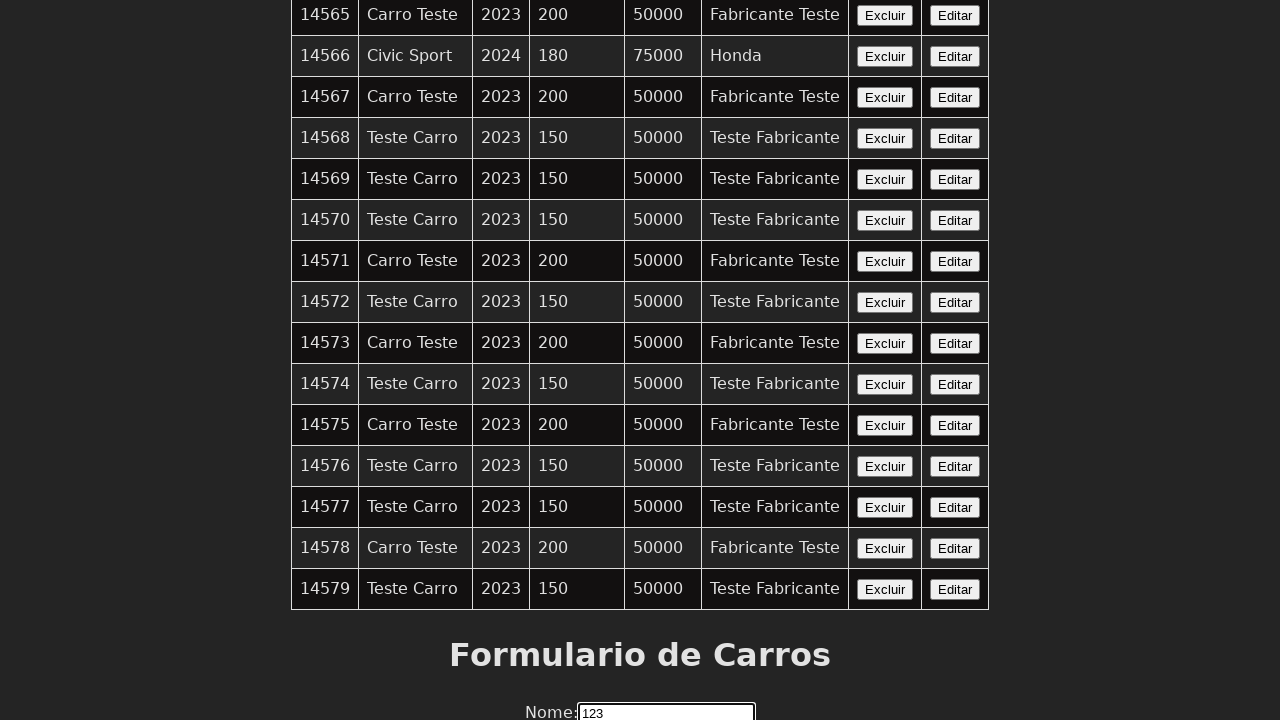